Tests the DemoQA practice form by navigating to the Forms section, opening the Practice Form, and filling out personal information fields including first name, last name, email, mobile number, and gender selection.

Starting URL: https://demoqa.com/

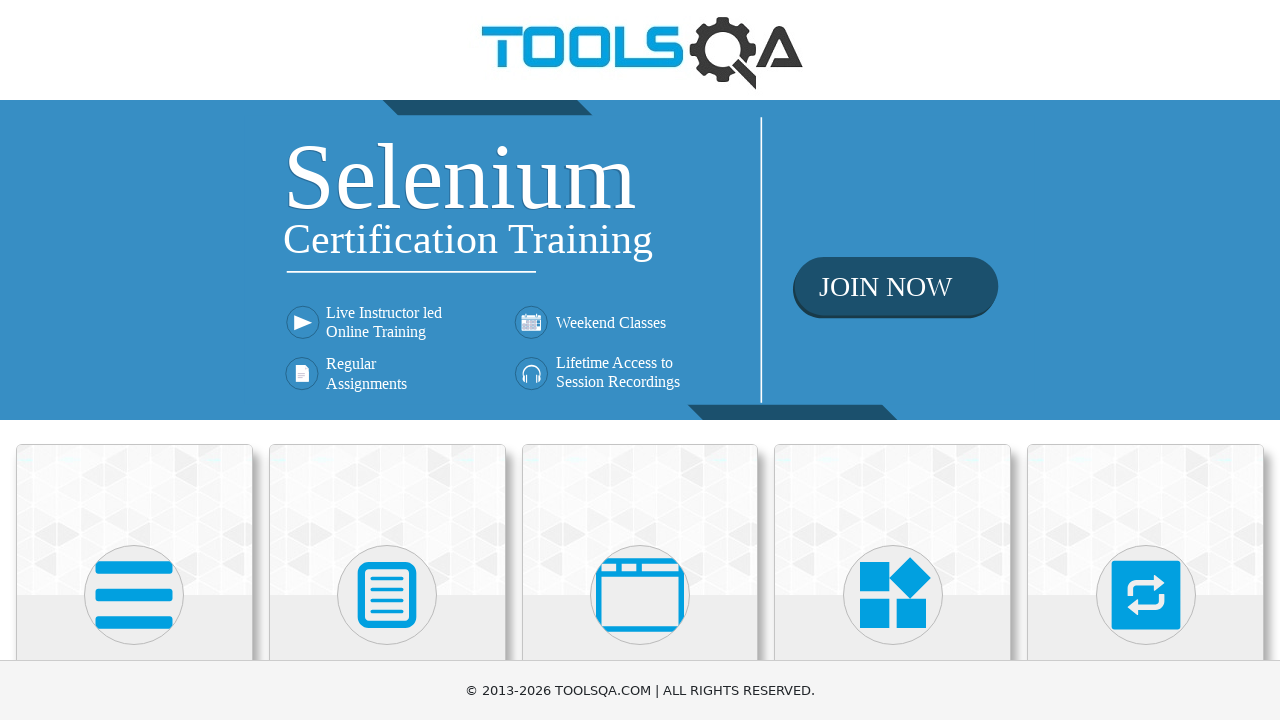

Clicked on Forms card at (387, 360) on xpath=//h5[text()='Forms']
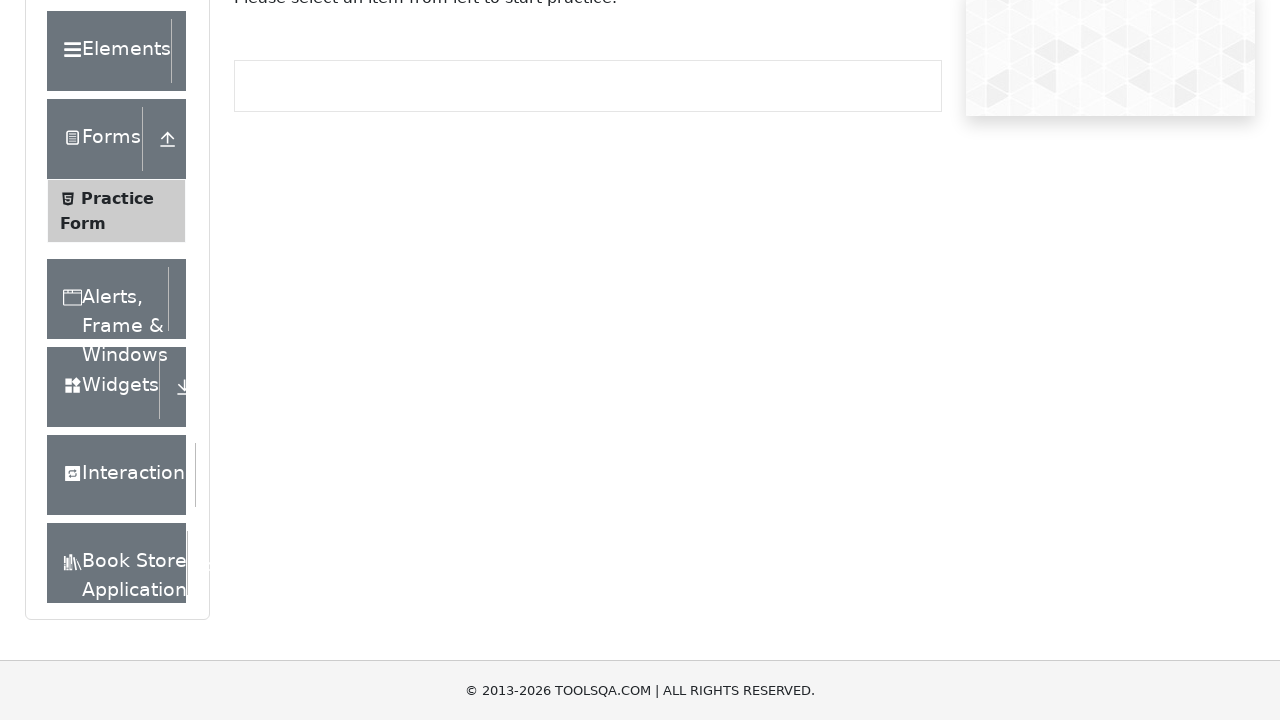

Clicked on Practice Form menu item at (117, 336) on xpath=//span[text()='Practice Form']
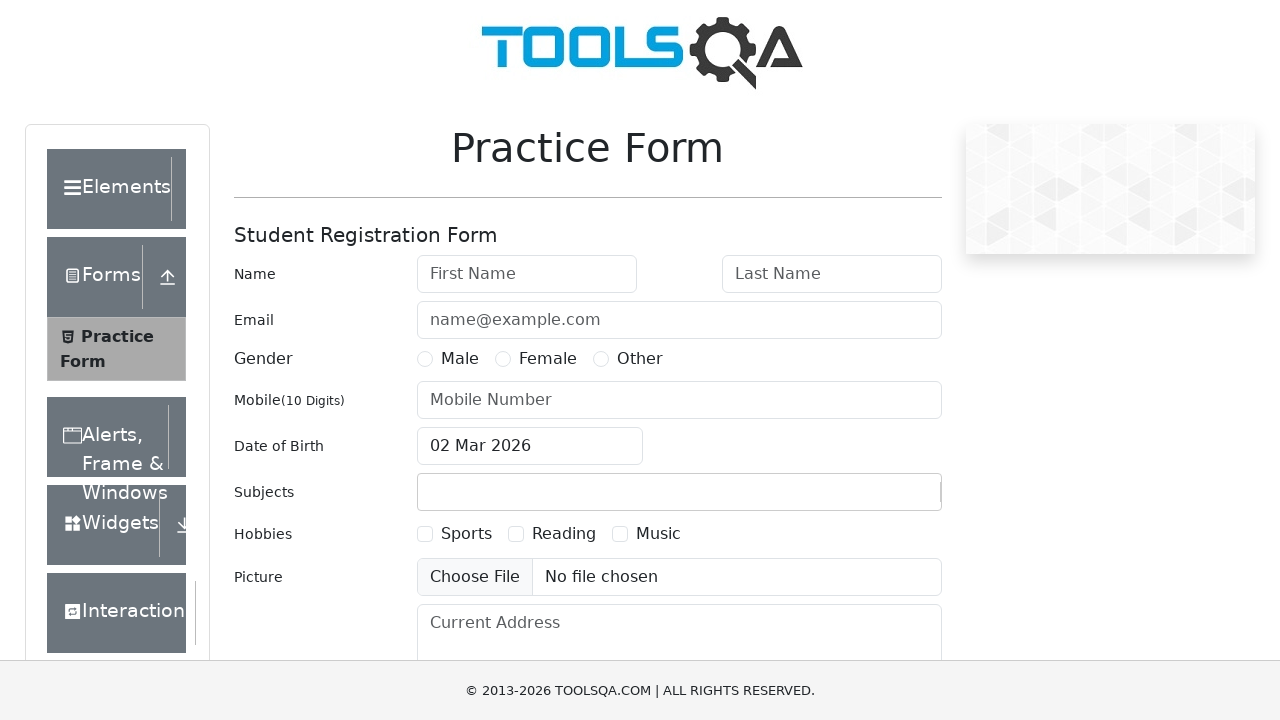

Filled first name field with 'Doe' on #firstName
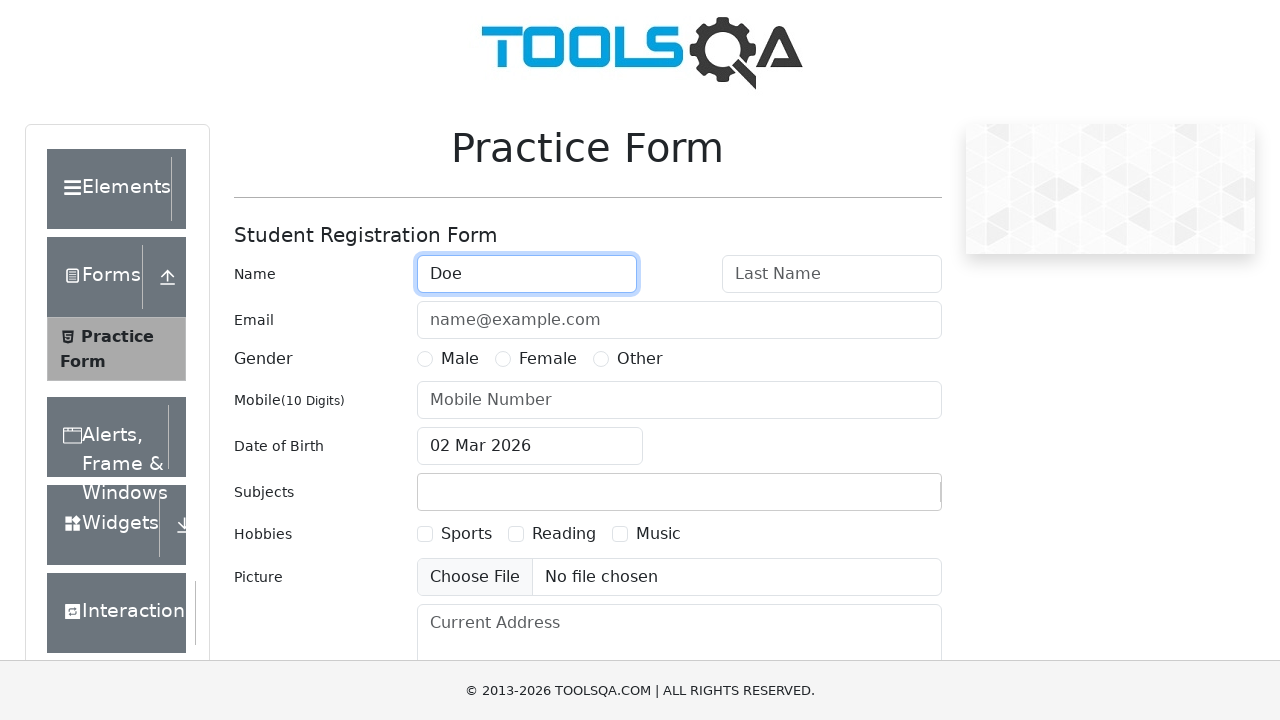

Filled last name field with 'Jane' on #lastName
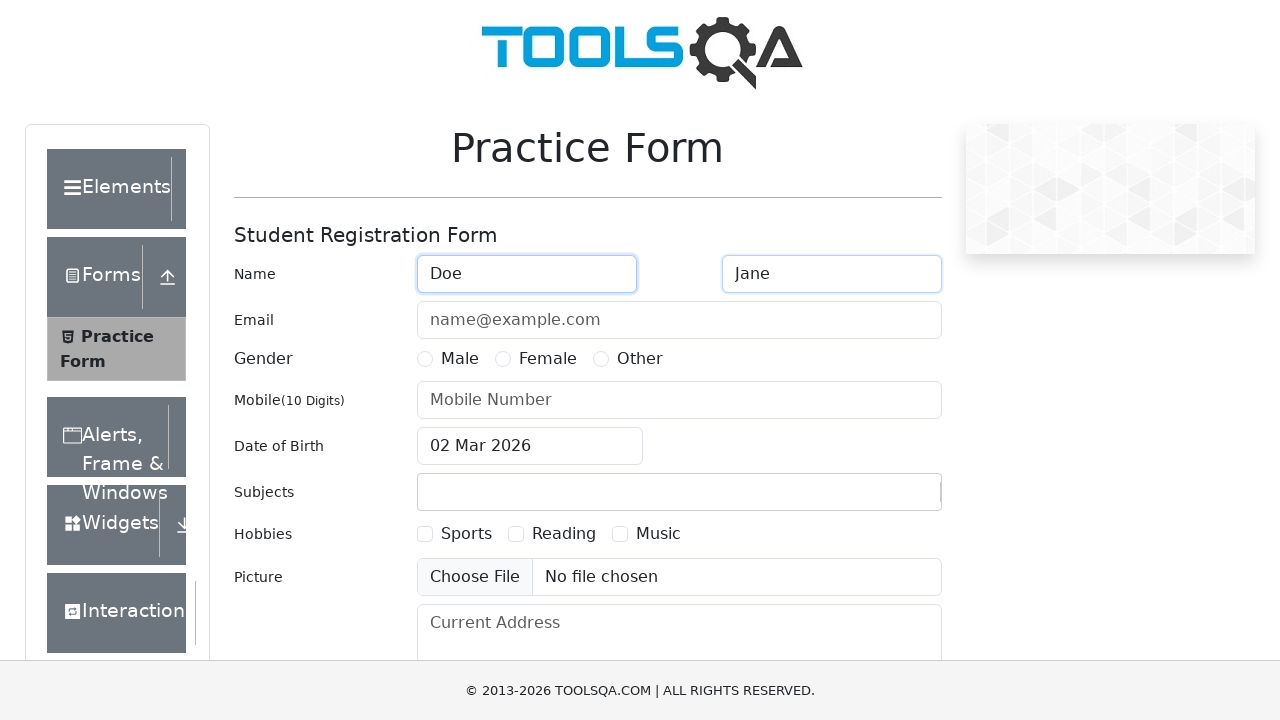

Filled email field with 'jane.doe@email.com' on #userEmail
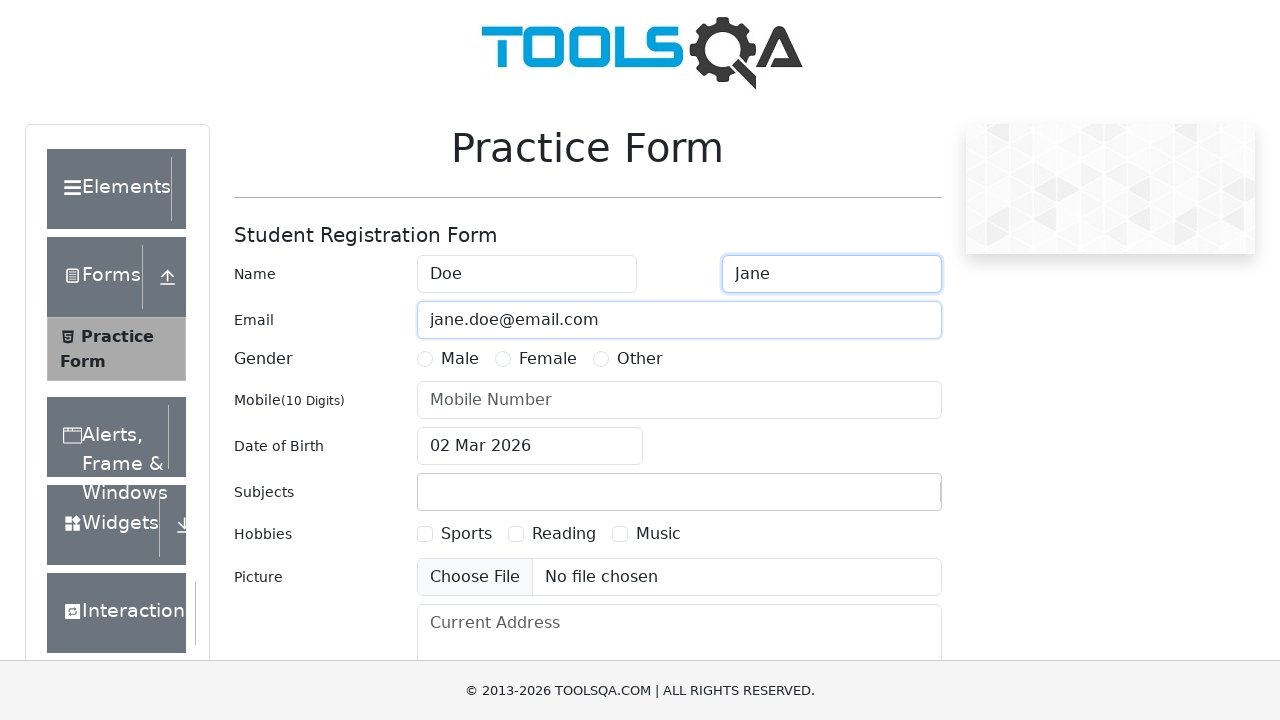

Filled mobile number field with '0740316032' on input[placeholder='Mobile Number']
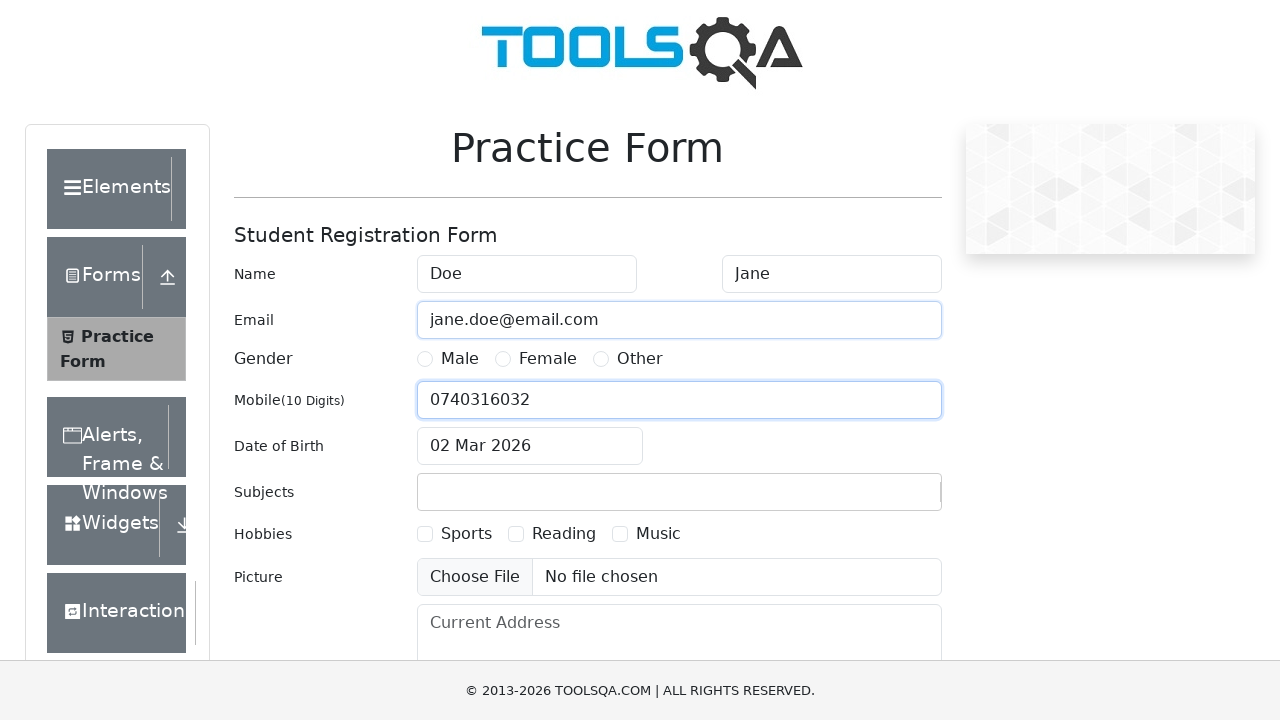

Selected Male gender option at (460, 359) on label[for='gender-radio-1']
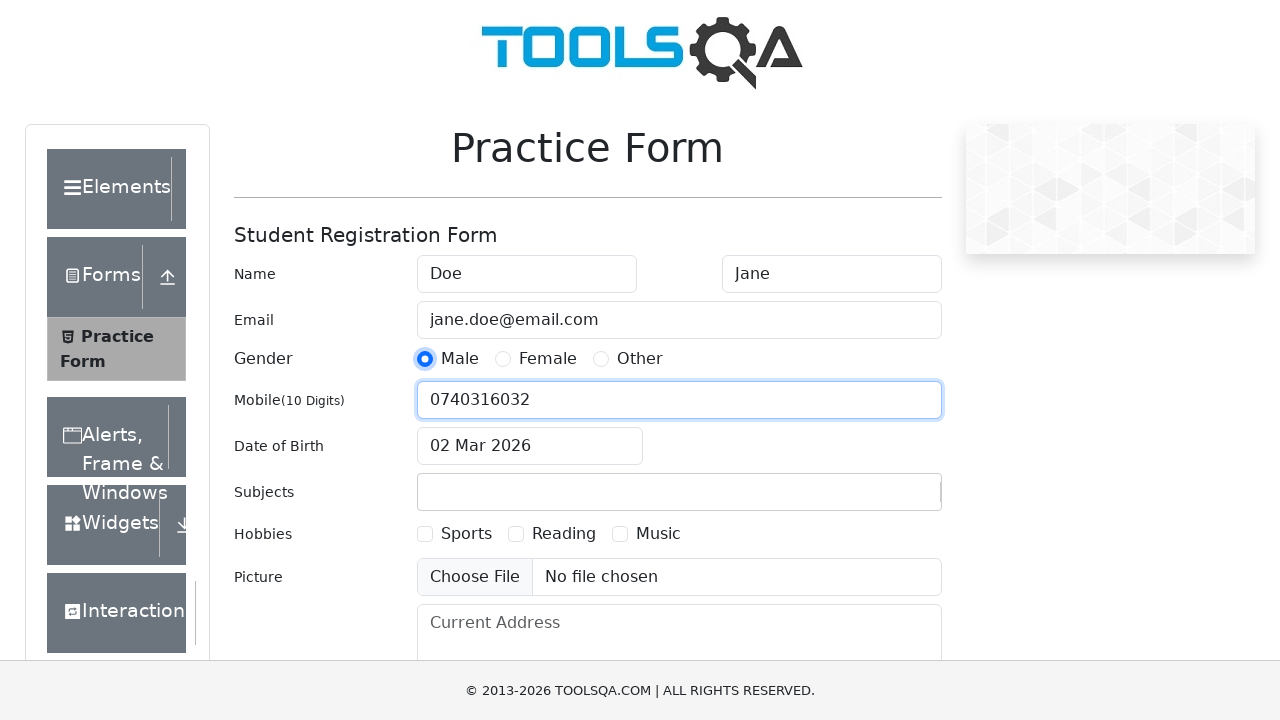

Form is interactable - first name field ready
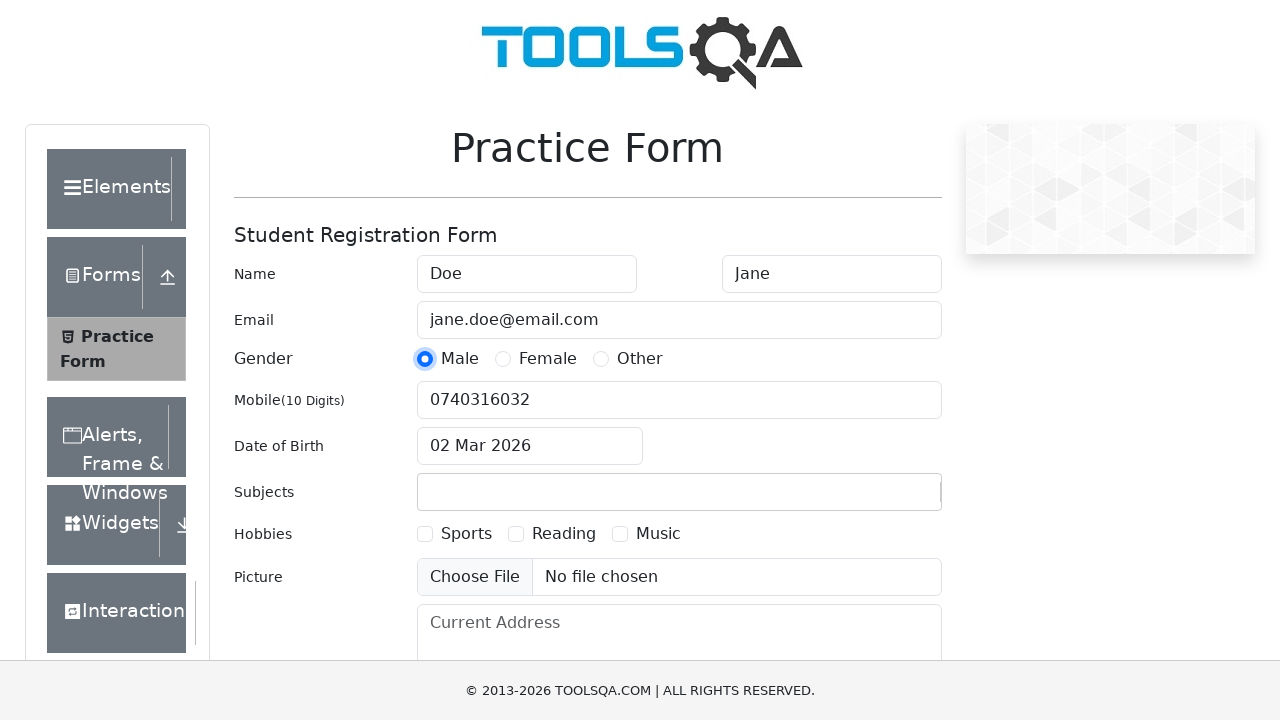

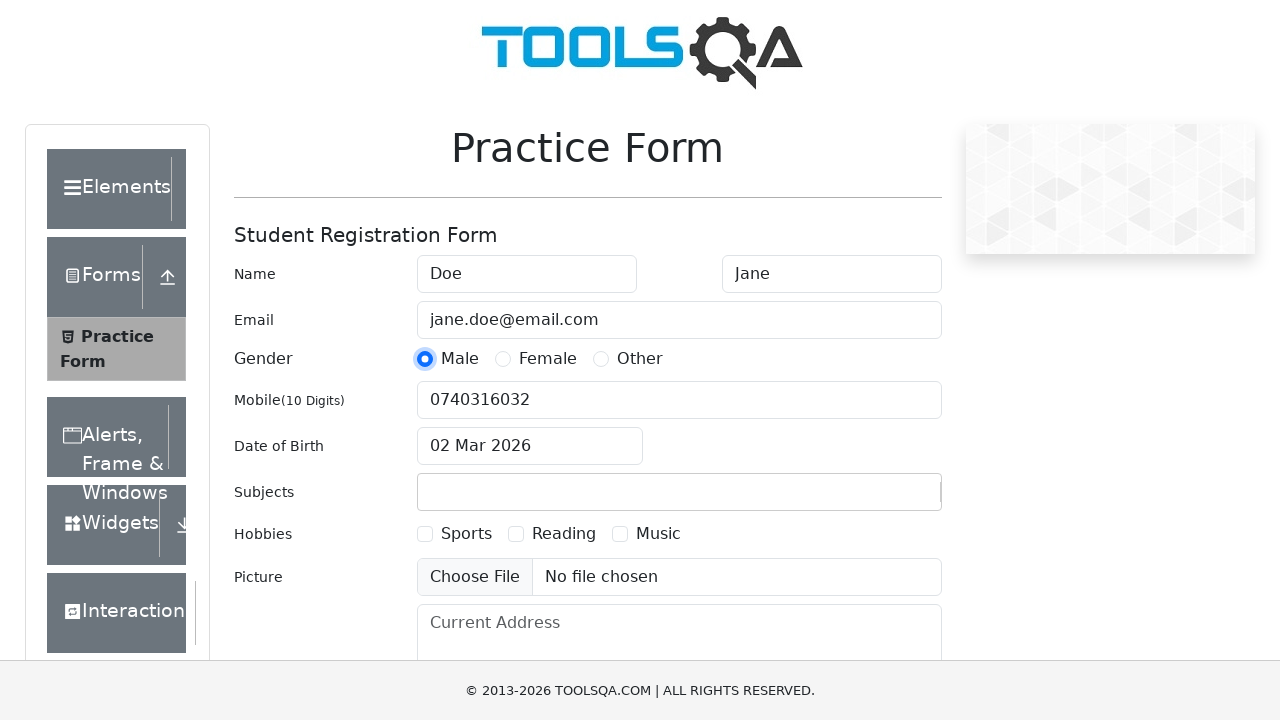